Tests window handle functionality by clicking a link that opens a new window, switching to that window, and verifying that the "New Window" heading text is displayed.

Starting URL: https://the-internet.herokuapp.com/windows

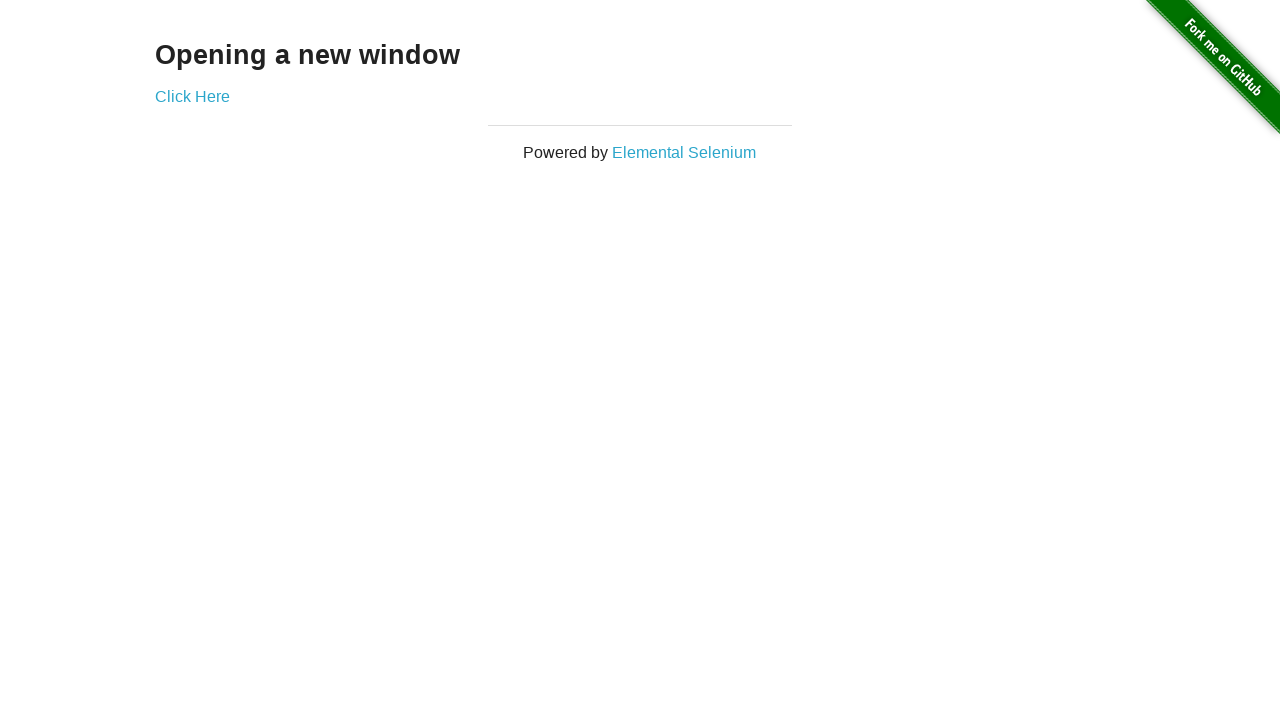

Clicked 'Click Here' link to open new window at (192, 96) on text=Click Here
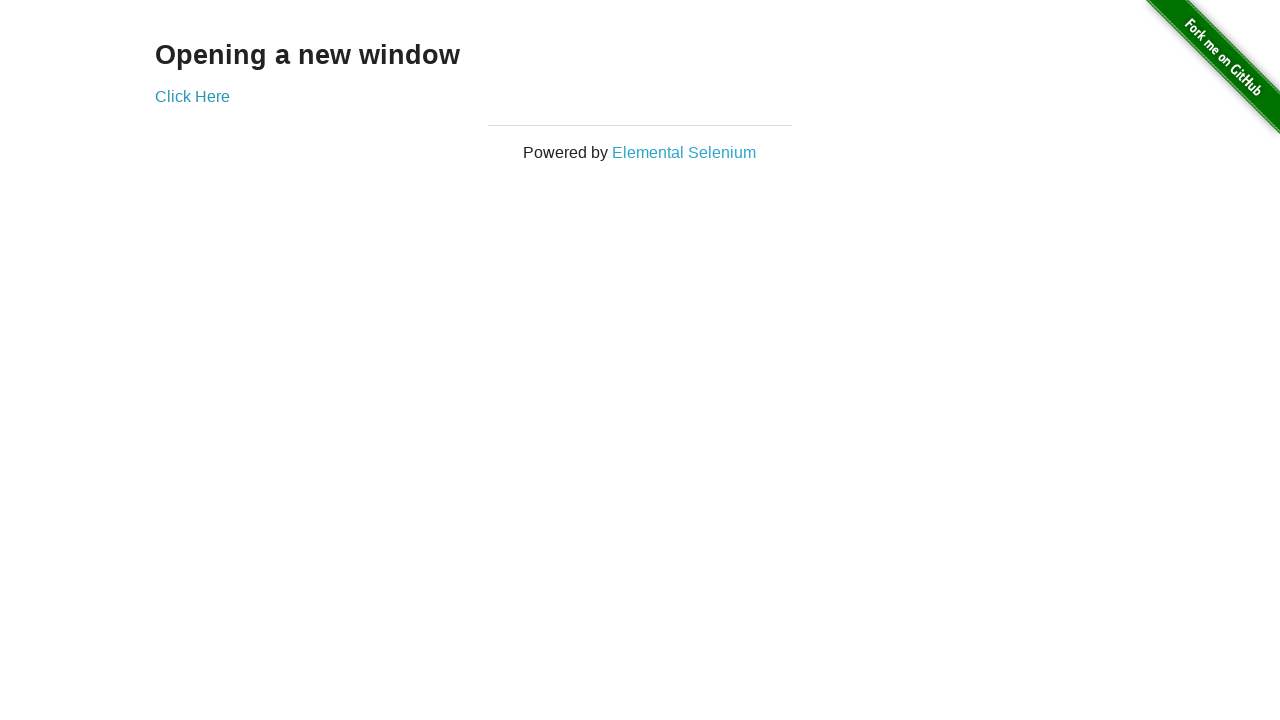

Captured new window handle
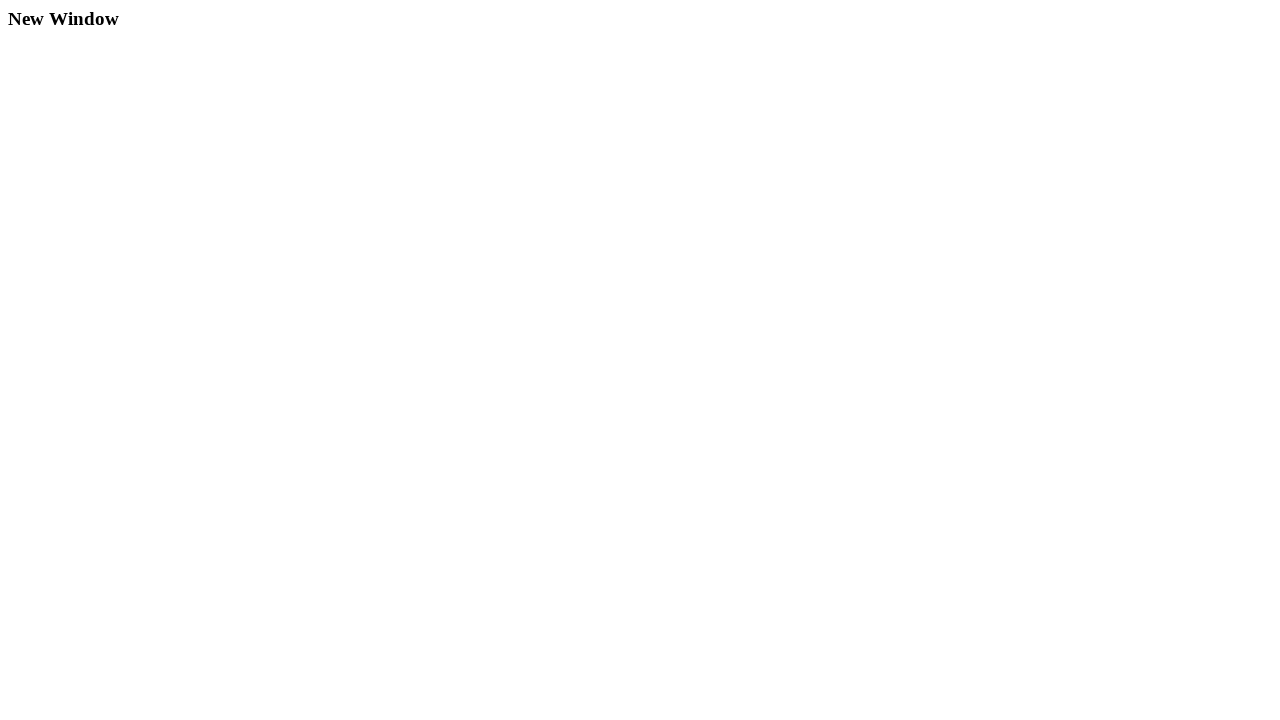

New window loaded completely
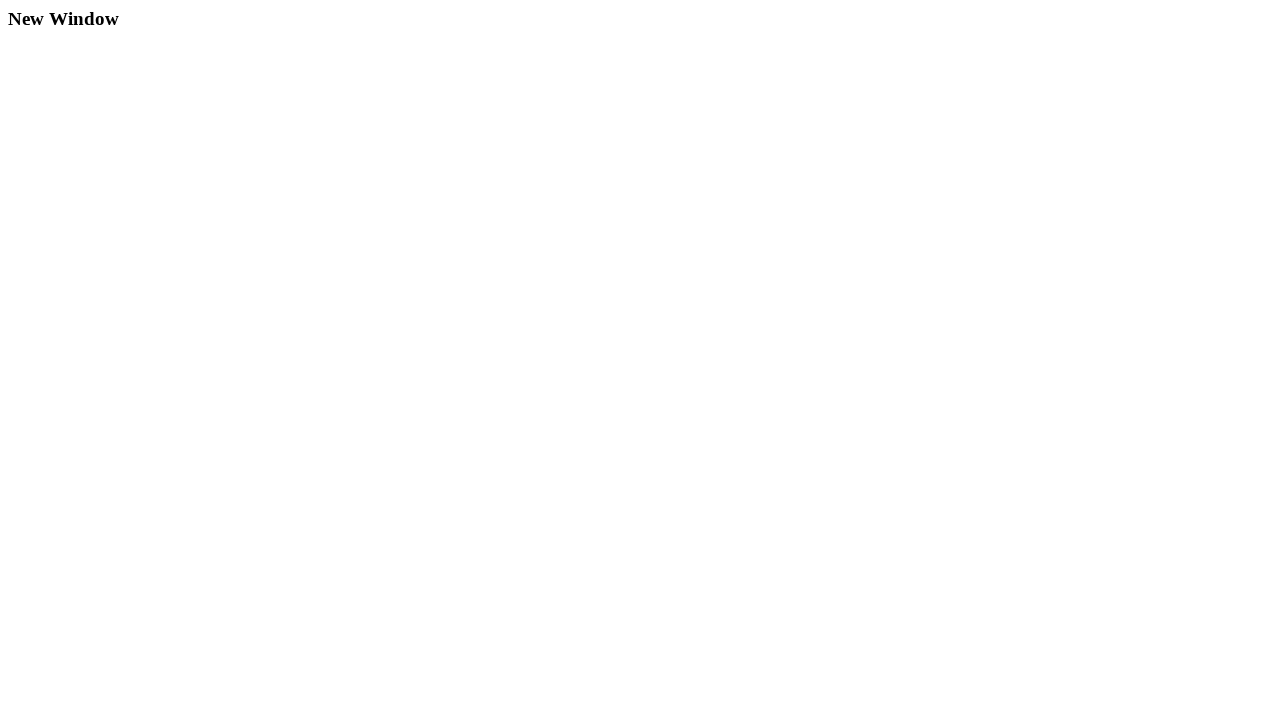

Verified 'New Window' heading is visible
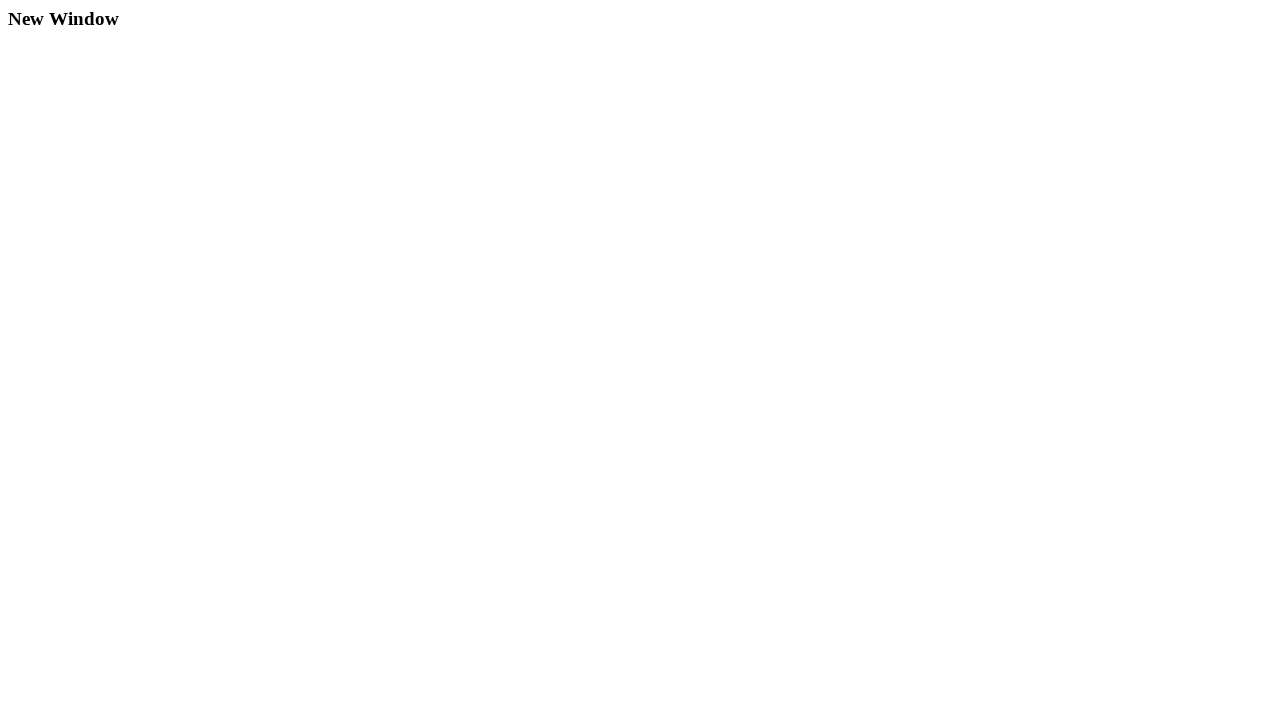

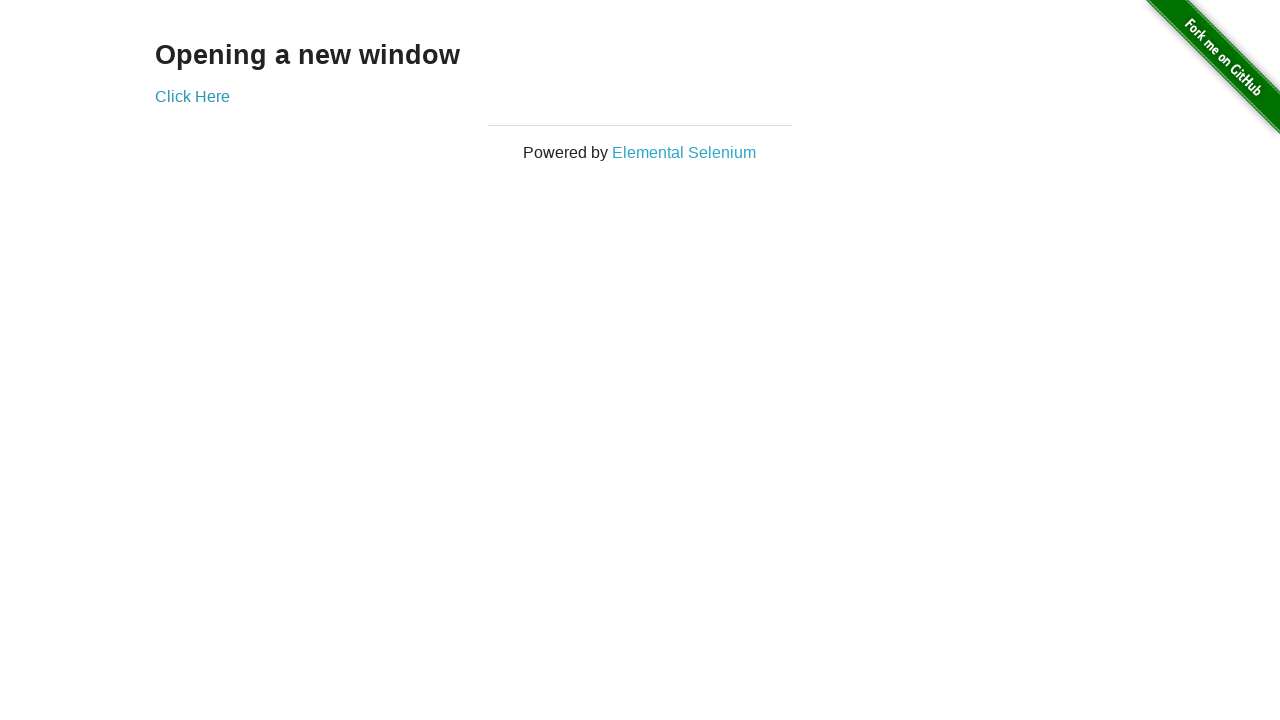